Tests scrolling to an element and then scrolling further by a given amount (300 pixels) from that element's position.

Starting URL: https://crossbrowsertesting.github.io/selenium_example_page.html

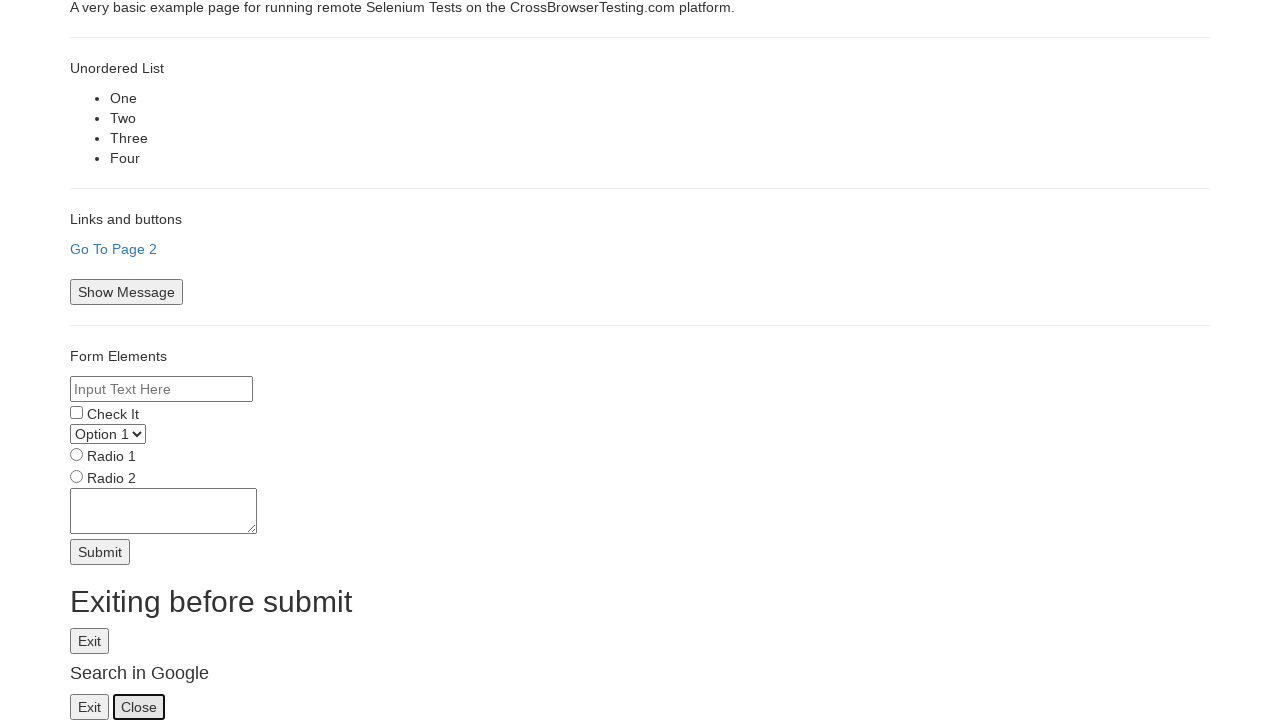

Set viewport size to 500x400 pixels
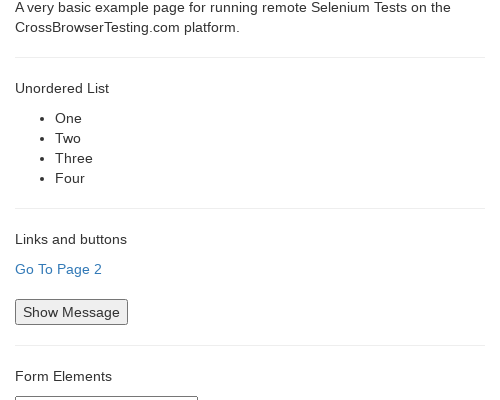

Located 'Go To Page 2' element
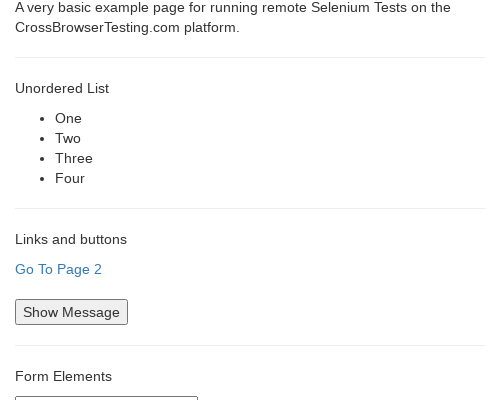

Scrolled 'Go To Page 2' element into view
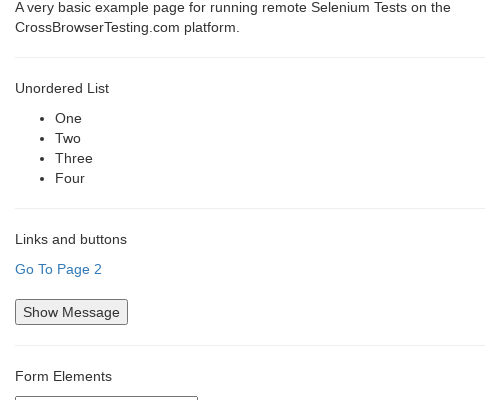

Scrolled down by 300 pixels from element position
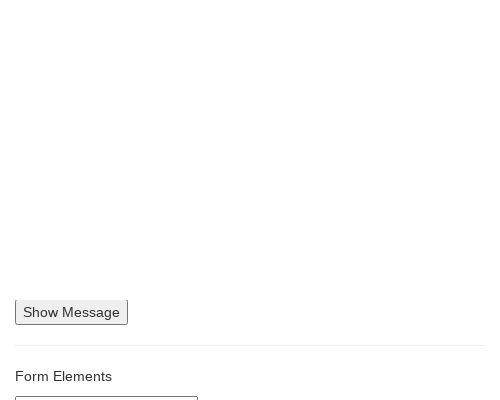

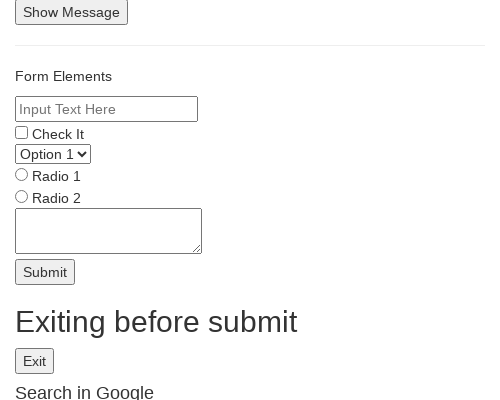